Tests browser back button navigation between filter views

Starting URL: https://demo.playwright.dev/todomvc

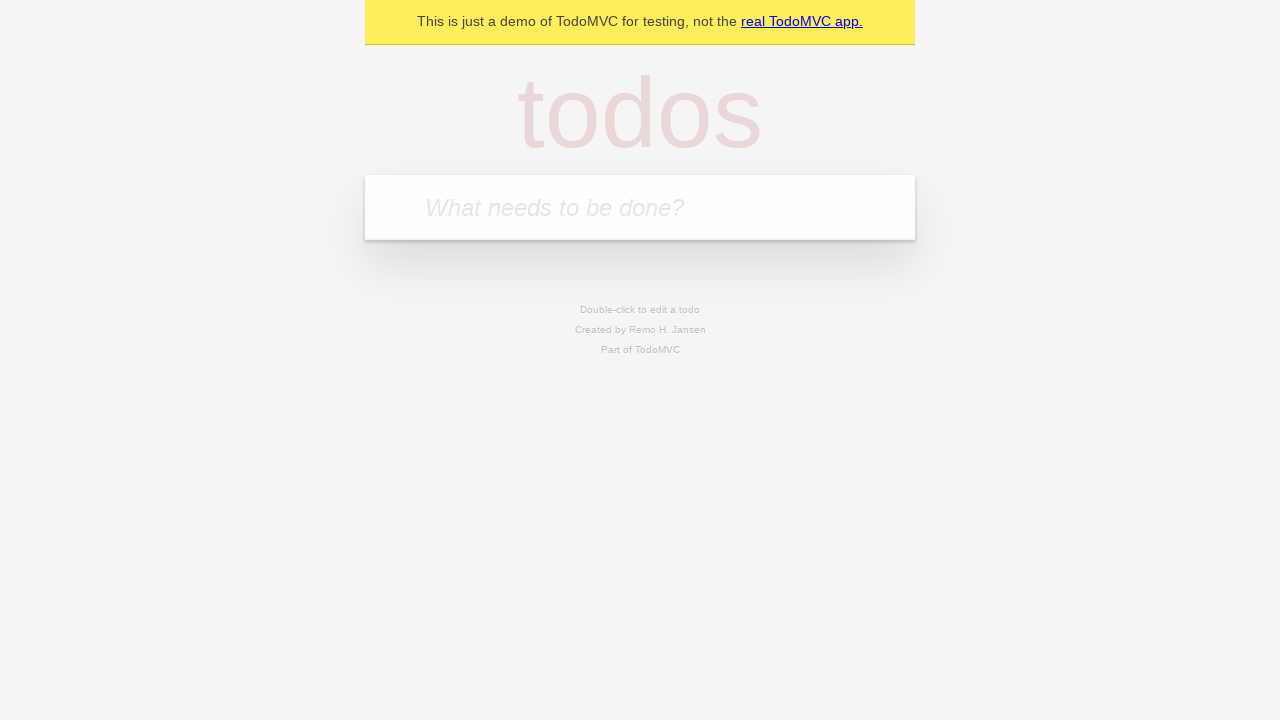

Filled todo input with 'buy some cheese' on internal:attr=[placeholder="What needs to be done?"i]
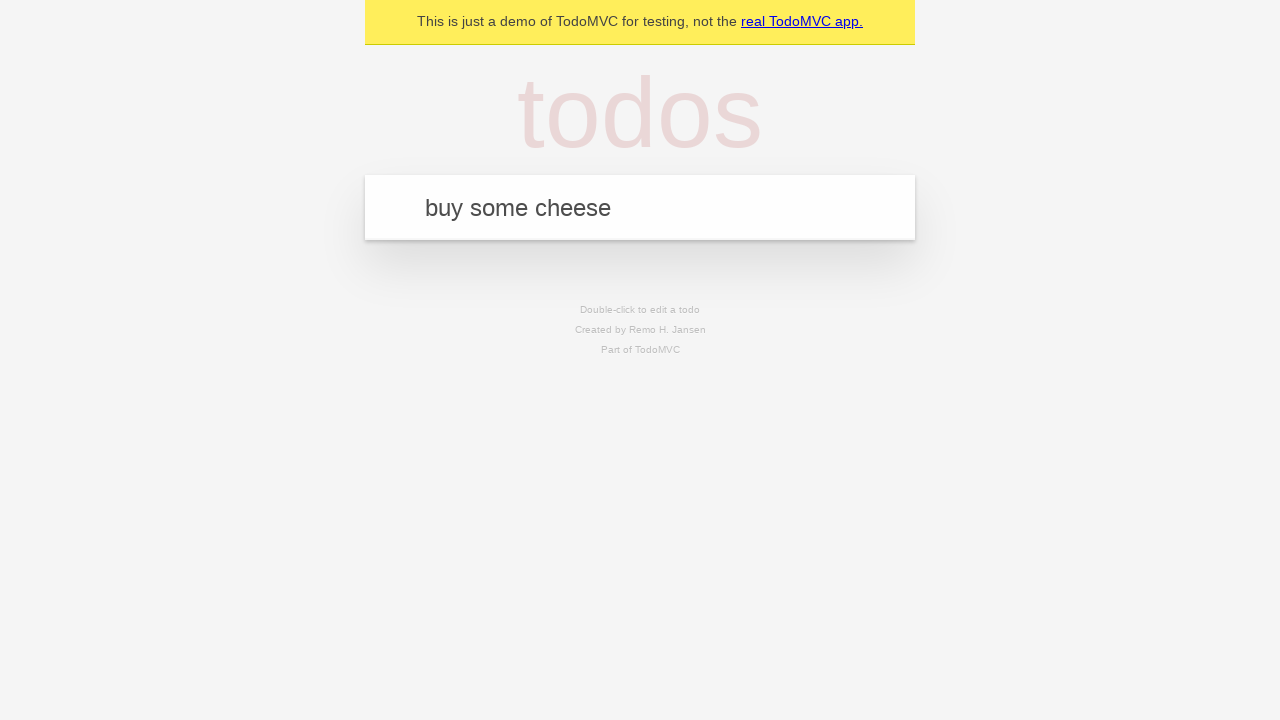

Pressed Enter to create todo 'buy some cheese' on internal:attr=[placeholder="What needs to be done?"i]
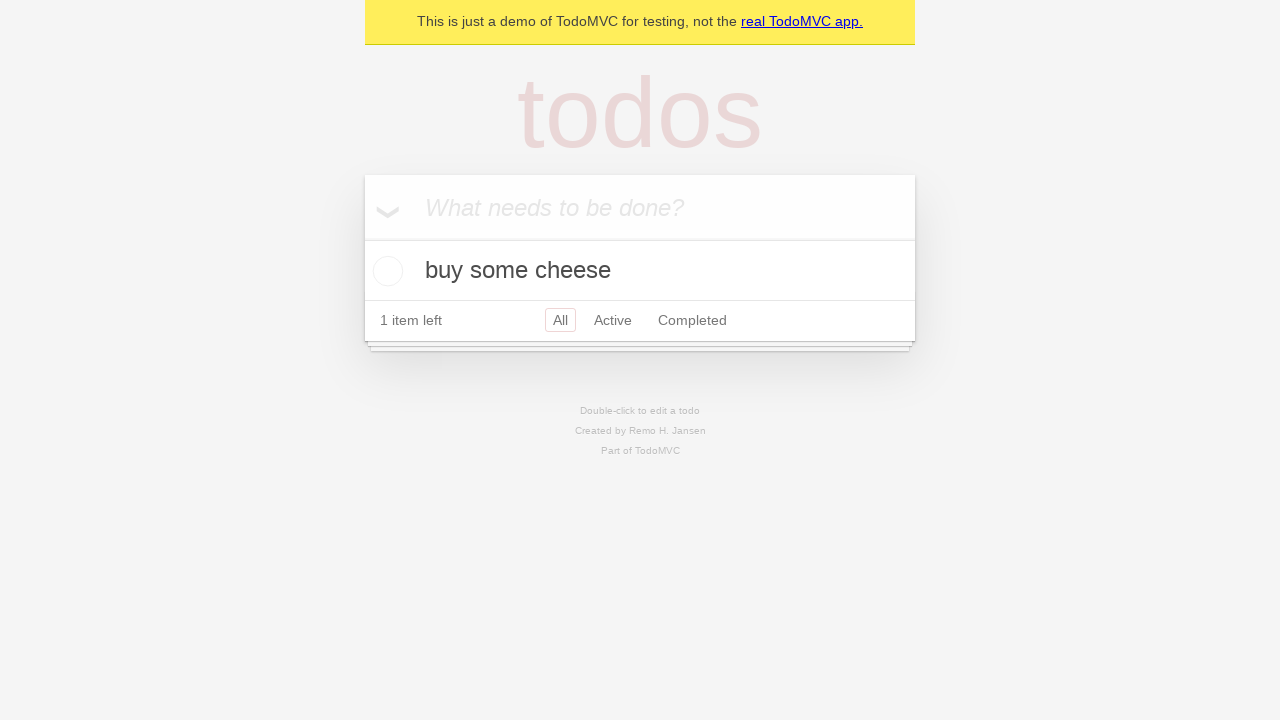

Filled todo input with 'feed the cat' on internal:attr=[placeholder="What needs to be done?"i]
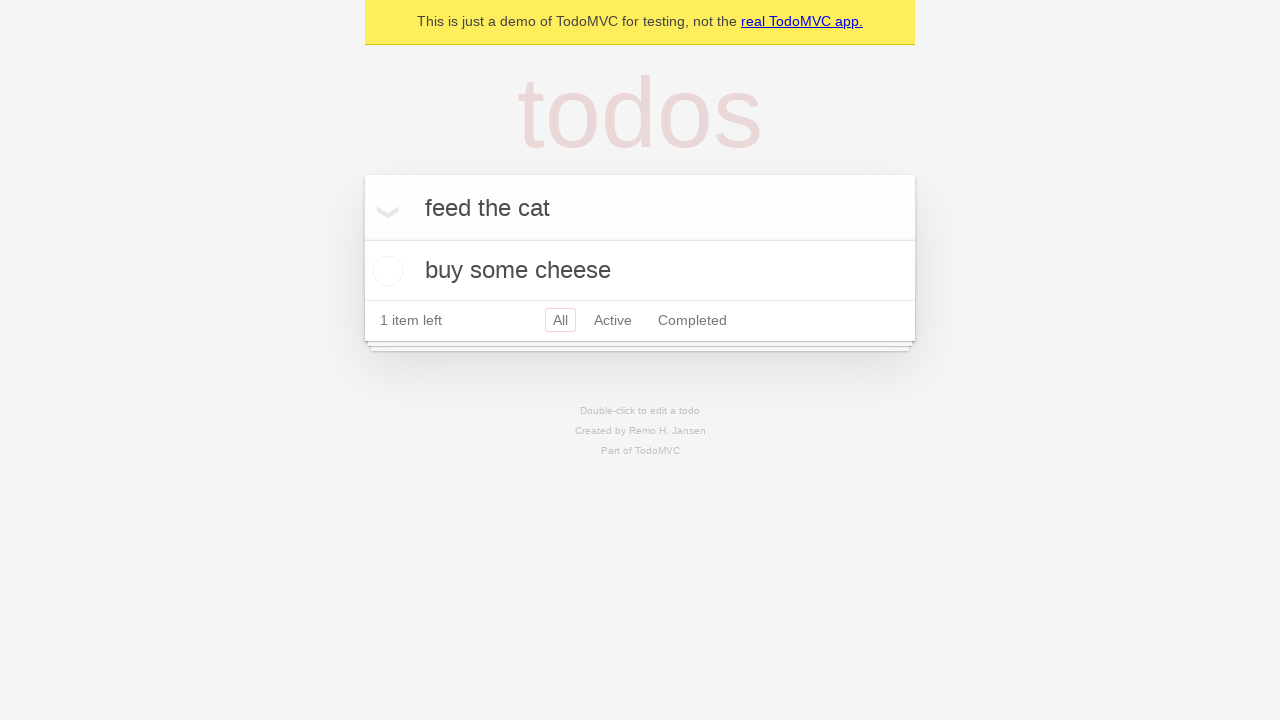

Pressed Enter to create todo 'feed the cat' on internal:attr=[placeholder="What needs to be done?"i]
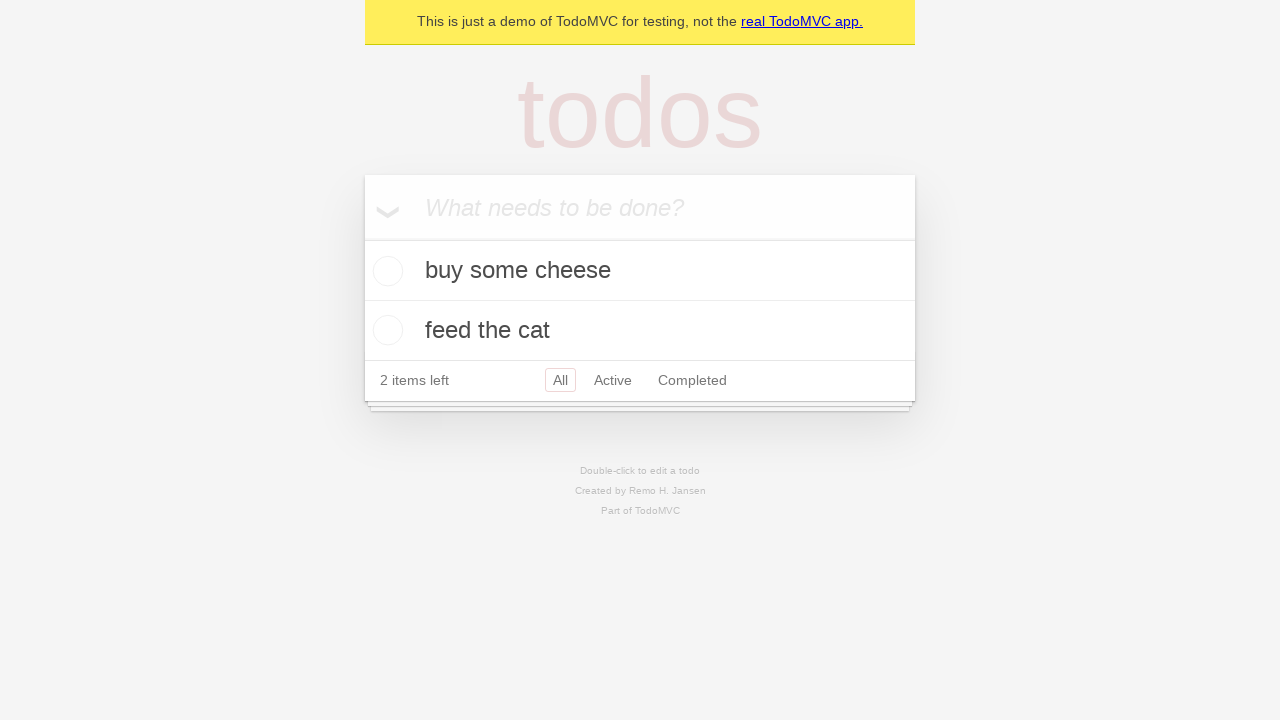

Filled todo input with 'book a doctors appointment' on internal:attr=[placeholder="What needs to be done?"i]
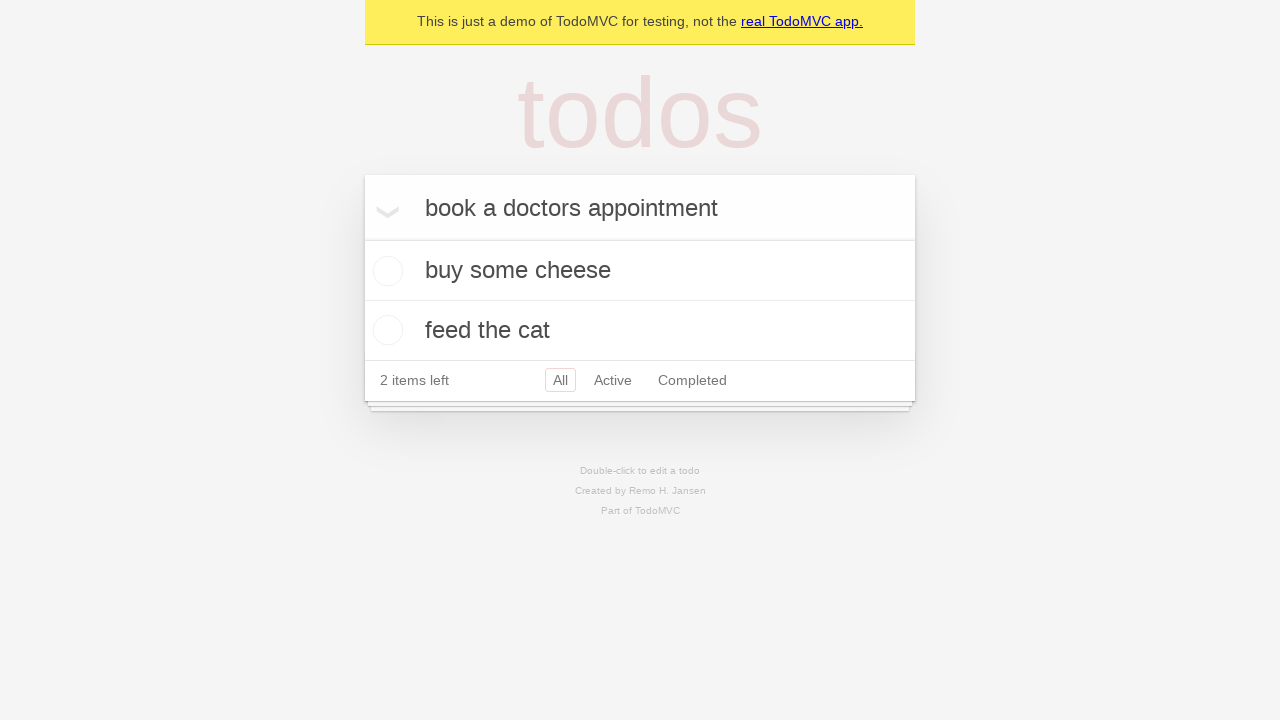

Pressed Enter to create todo 'book a doctors appointment' on internal:attr=[placeholder="What needs to be done?"i]
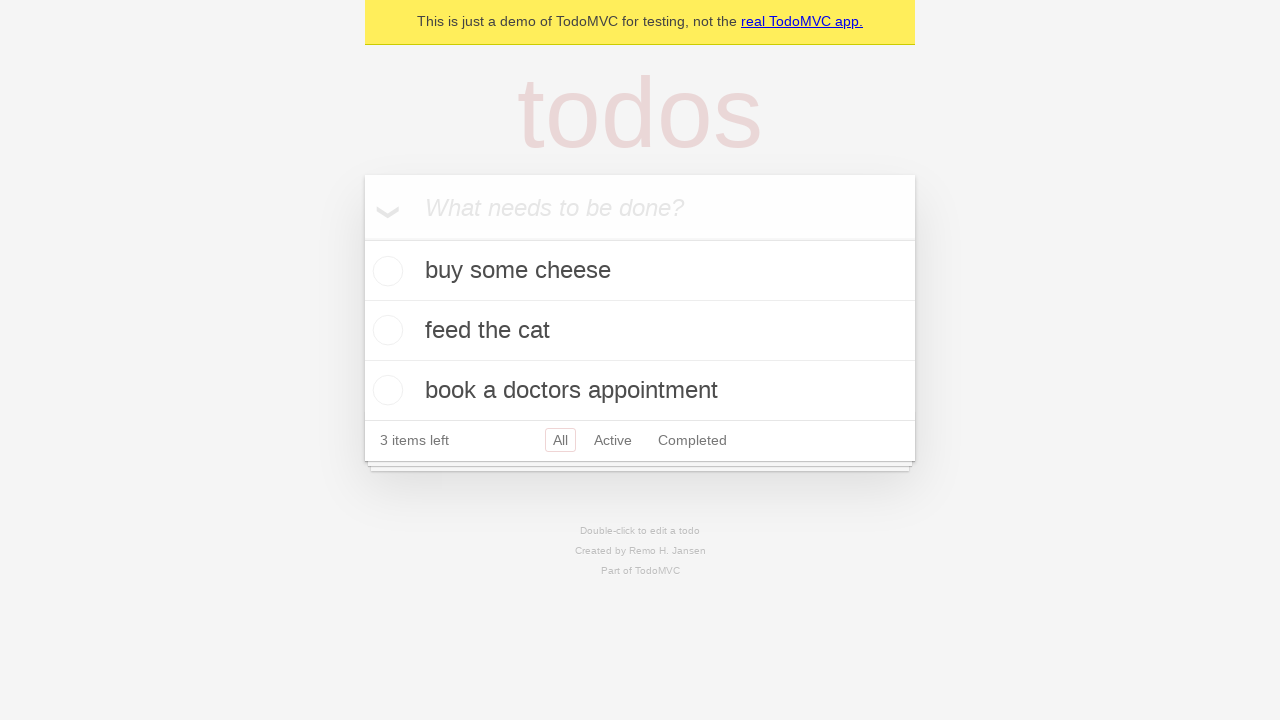

Waited for all three todo items to load
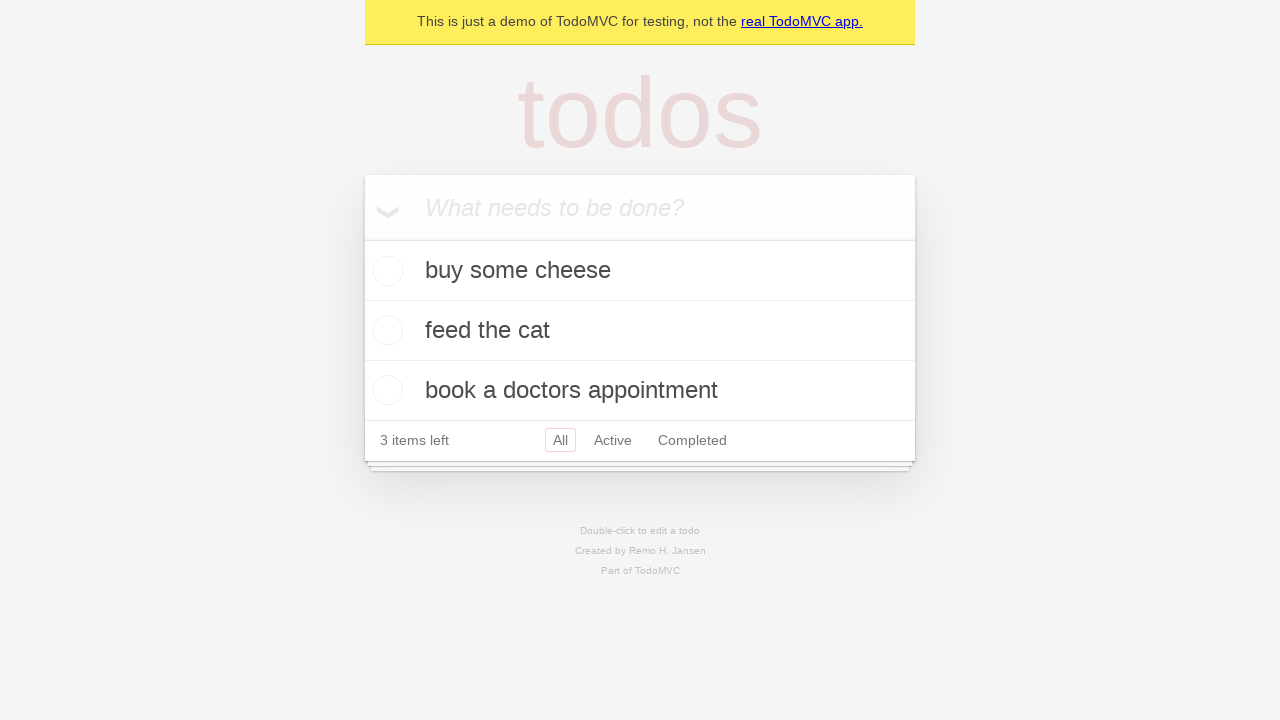

Checked the second todo item ('feed the cat') at (385, 330) on [data-testid='todo-item'] >> nth=1 >> internal:role=checkbox
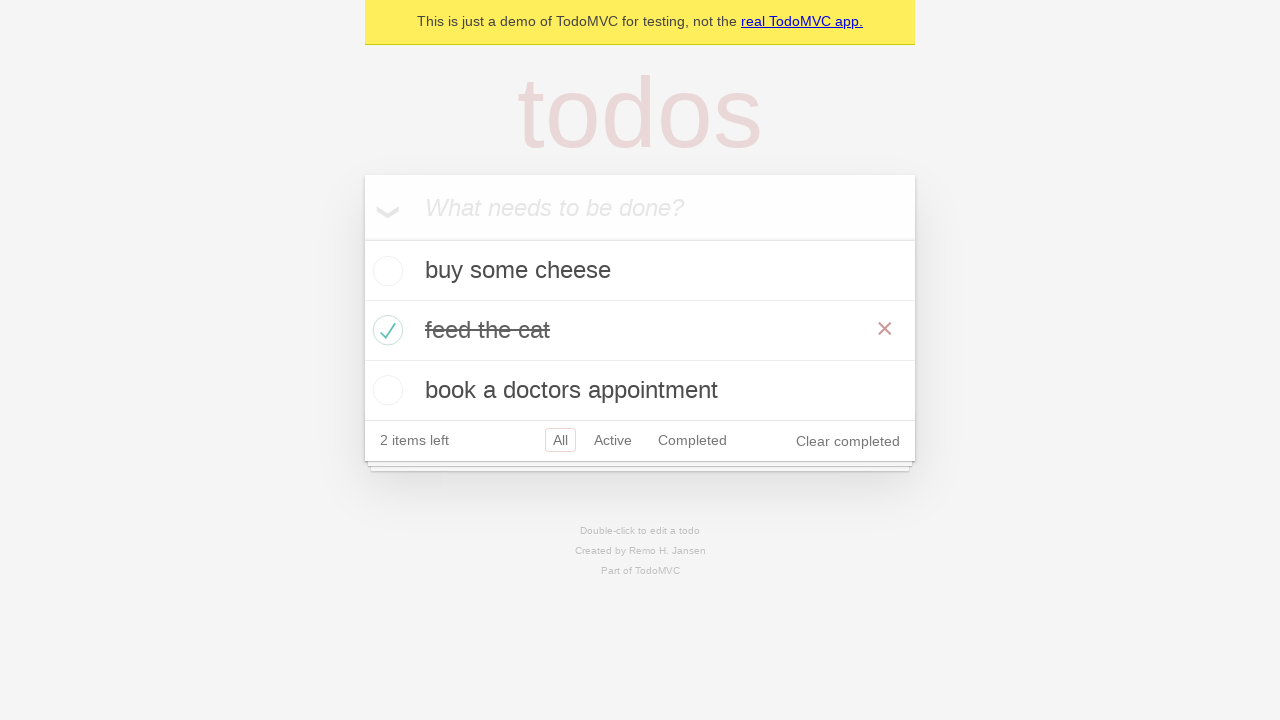

Clicked 'All' filter link at (560, 440) on internal:role=link[name="All"i]
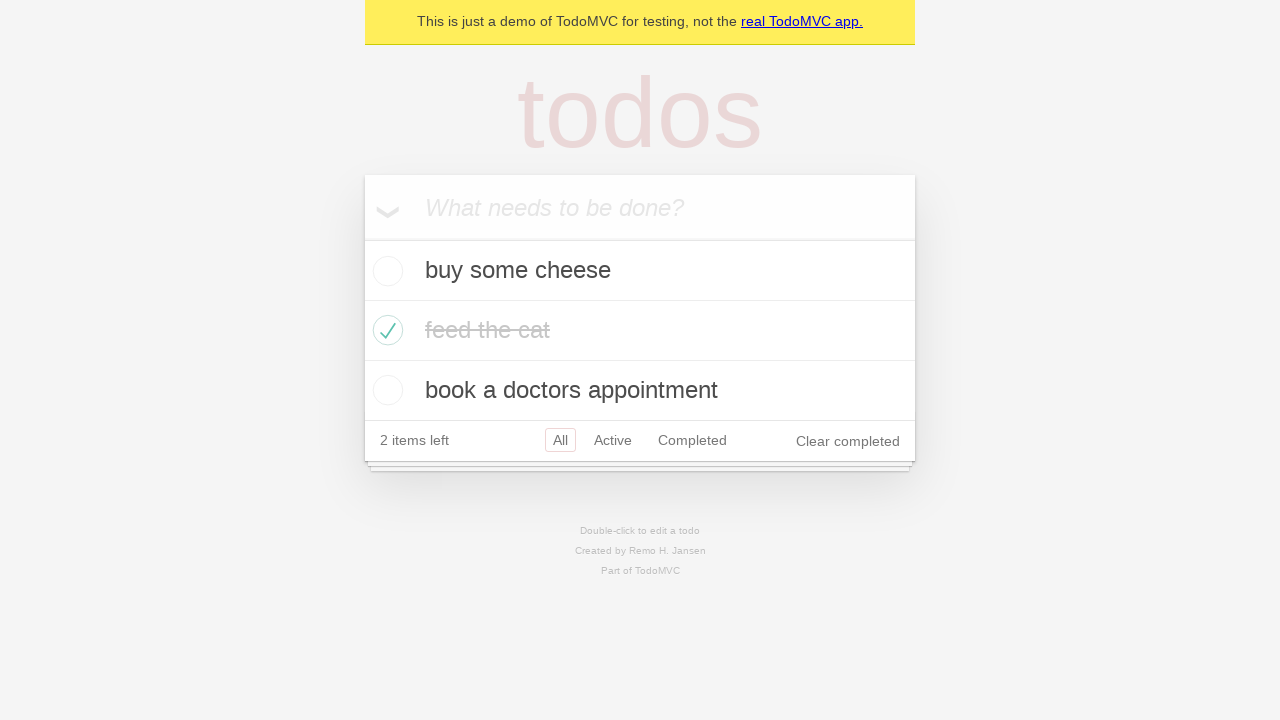

Clicked 'Active' filter link at (613, 440) on internal:role=link[name="Active"i]
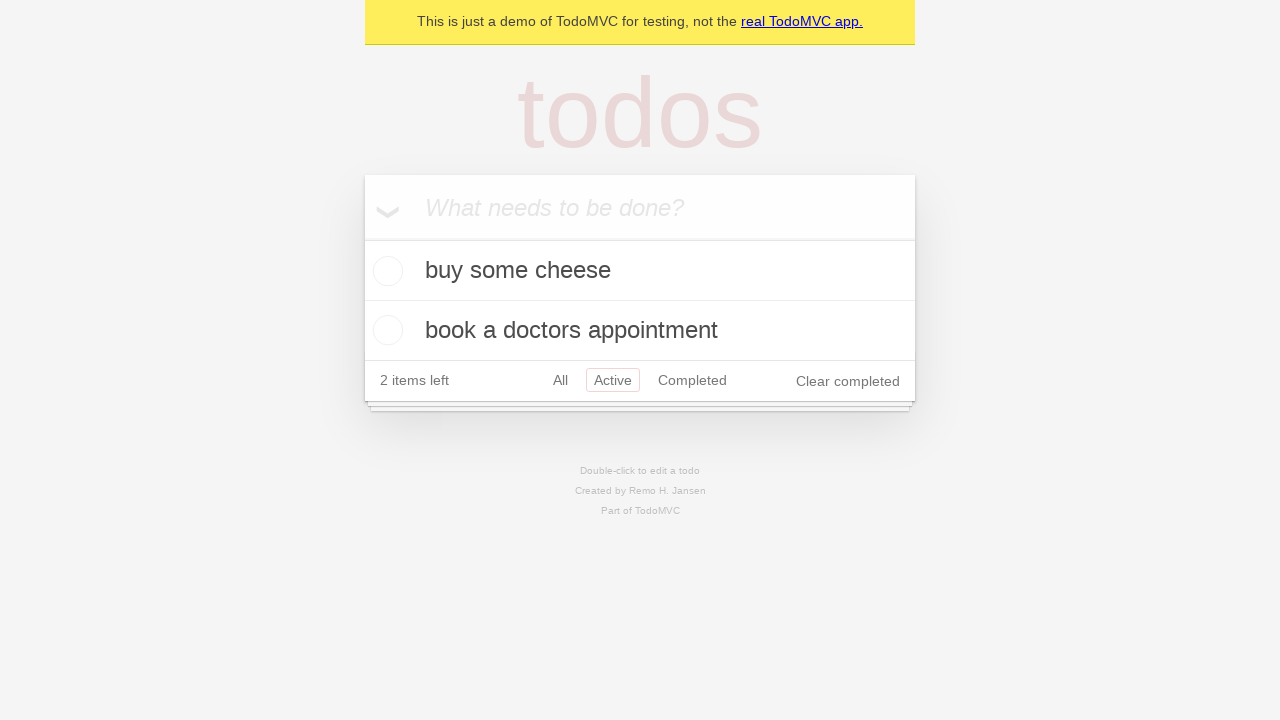

Clicked 'Completed' filter link at (692, 380) on internal:role=link[name="Completed"i]
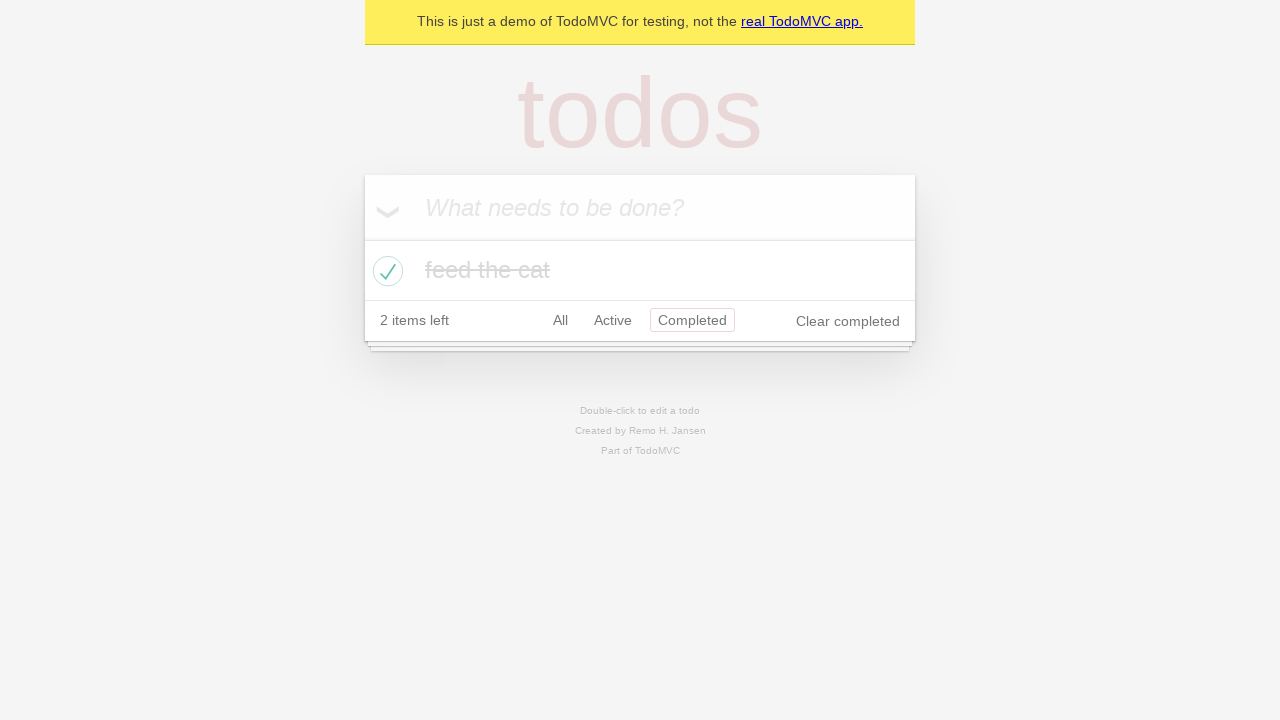

Navigated back from 'Completed' filter to 'Active' filter
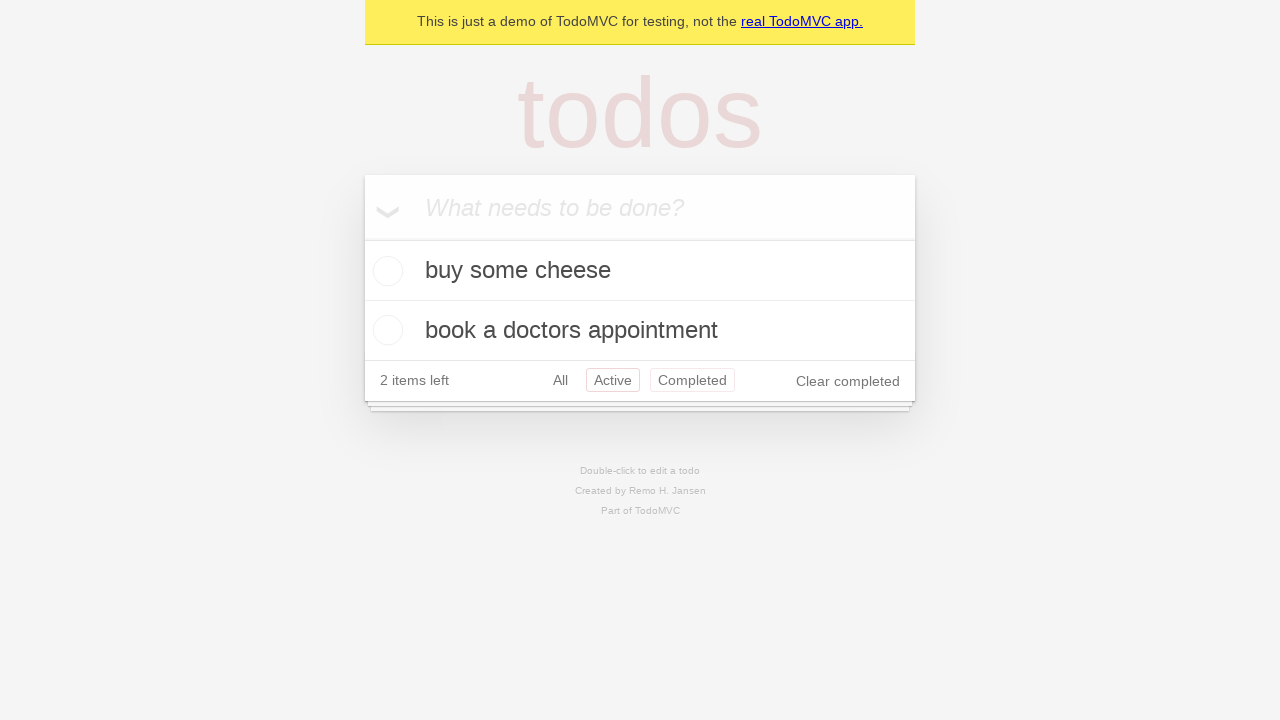

Navigated back from 'Active' filter to 'All' filter
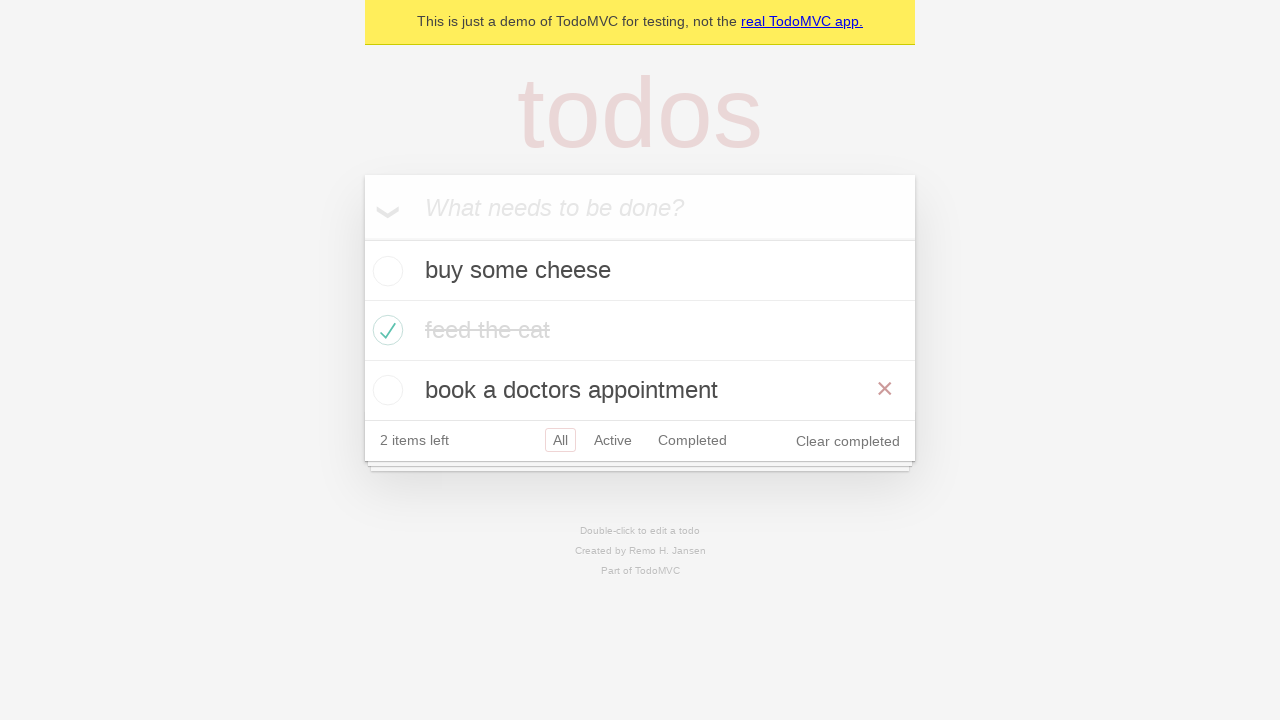

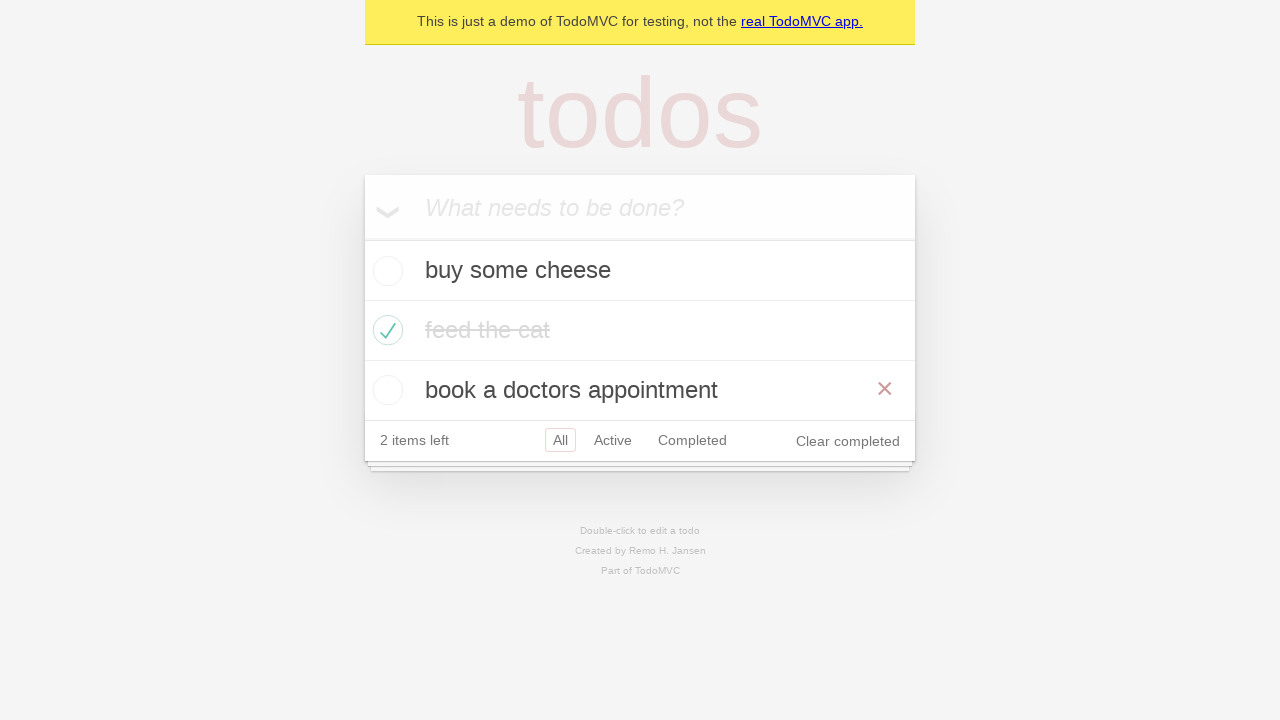